Searches for legal proceedings in the São Paulo Court of Justice system by entering a CPF (Brazilian tax ID) and submitting the search form

Starting URL: https://esaj.tjsp.jus.br/cpopg/open.do

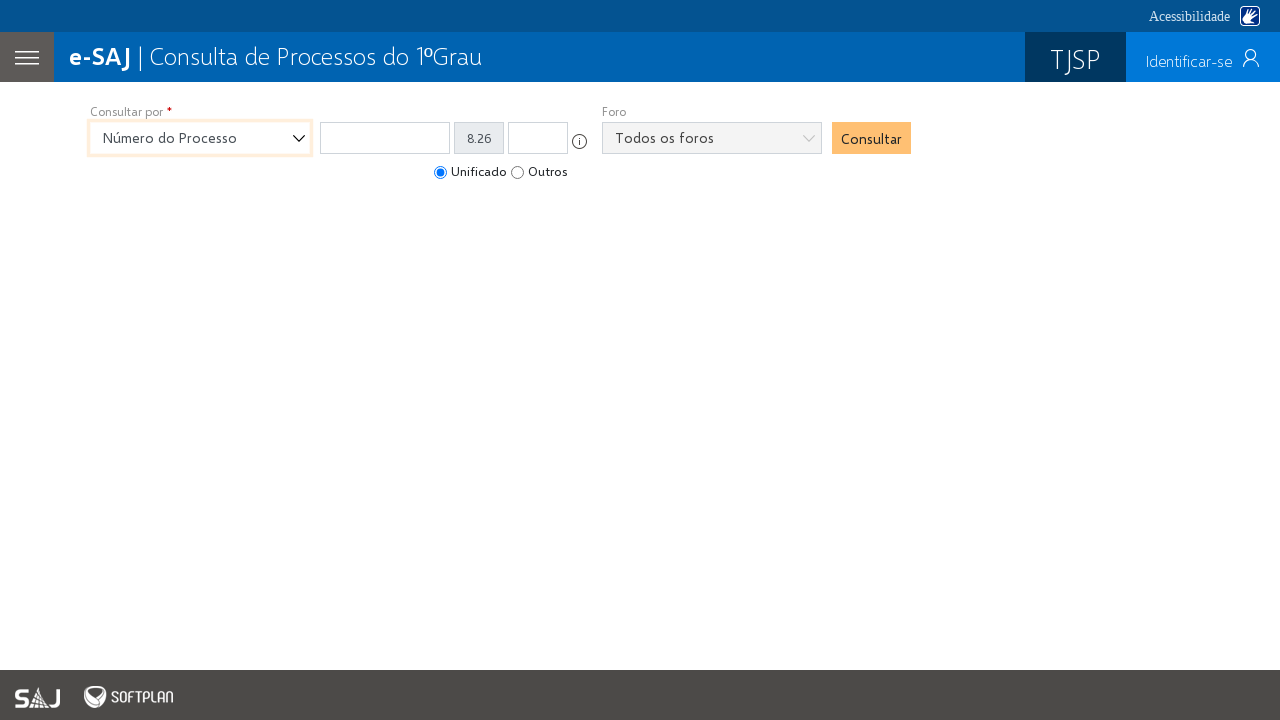

Selected CPF option from document type dropdown on xpath=/html/body/div[2]/form/section/div[1]/div/select
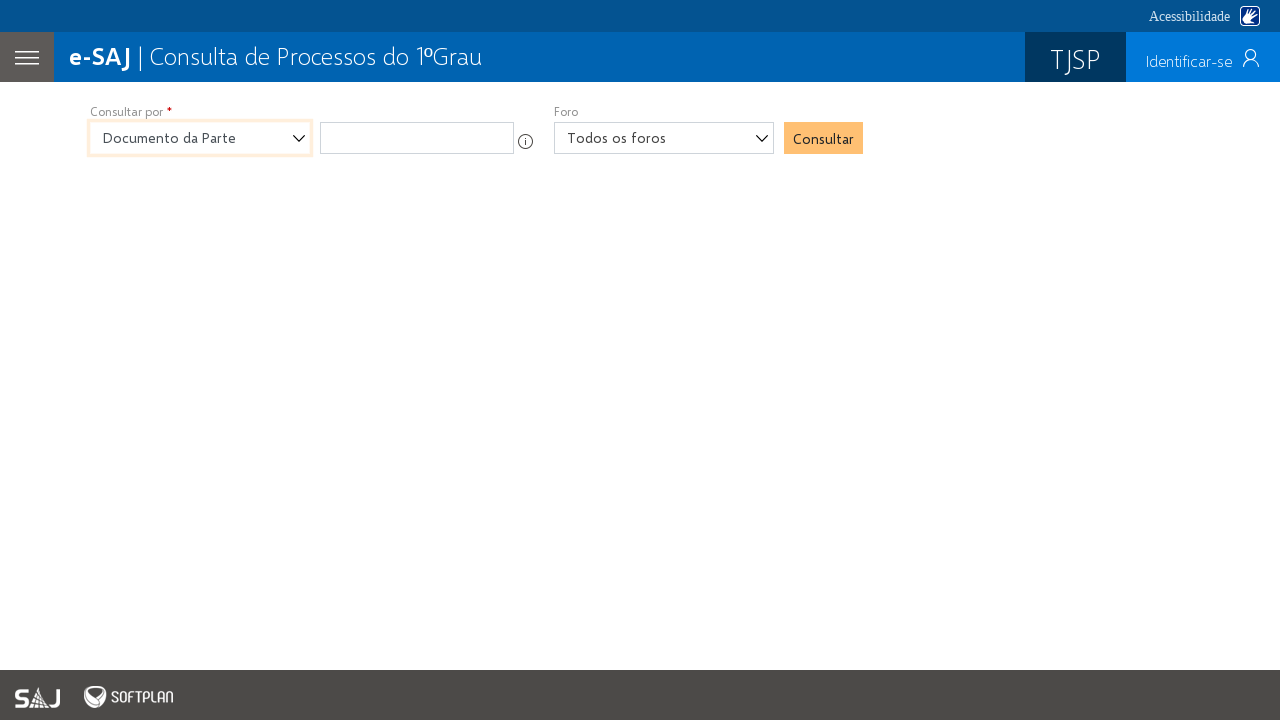

Filled CPF field with test value 12345678901 on #campo_DOCPARTE
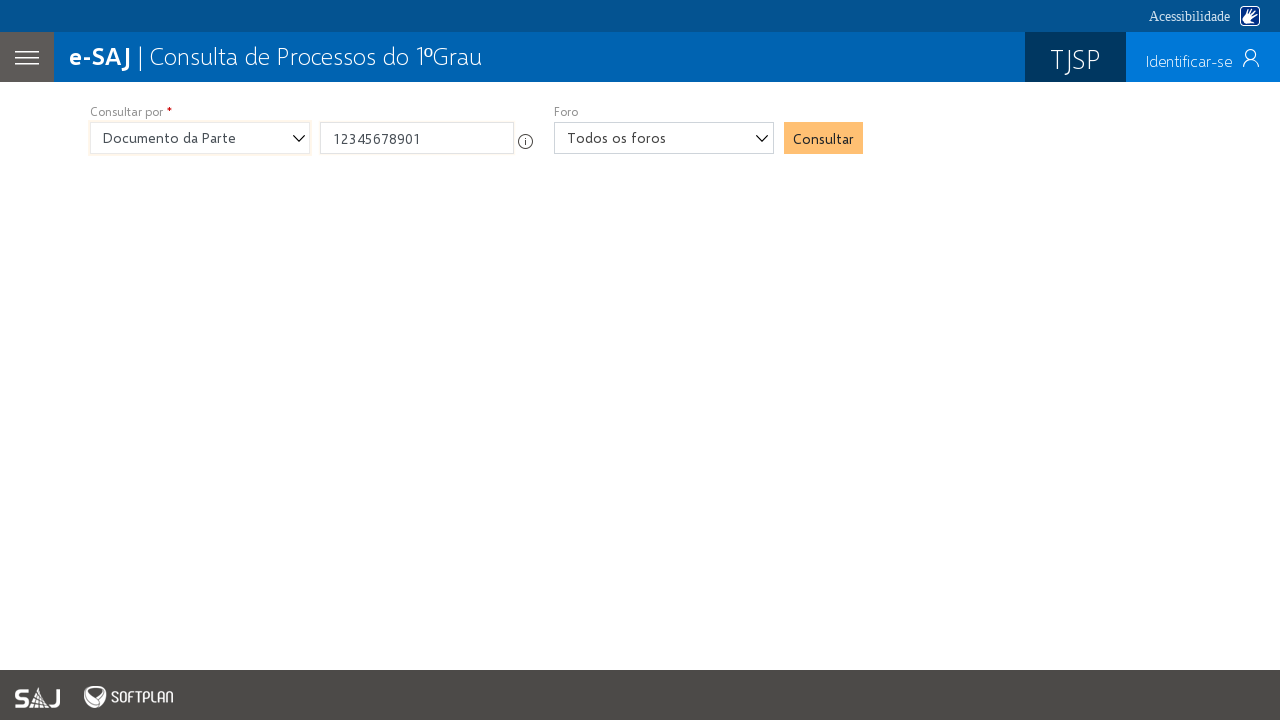

Clicked search button to submit form at (824, 138) on xpath=/html/body/div[2]/form/section/div[4]/div/input
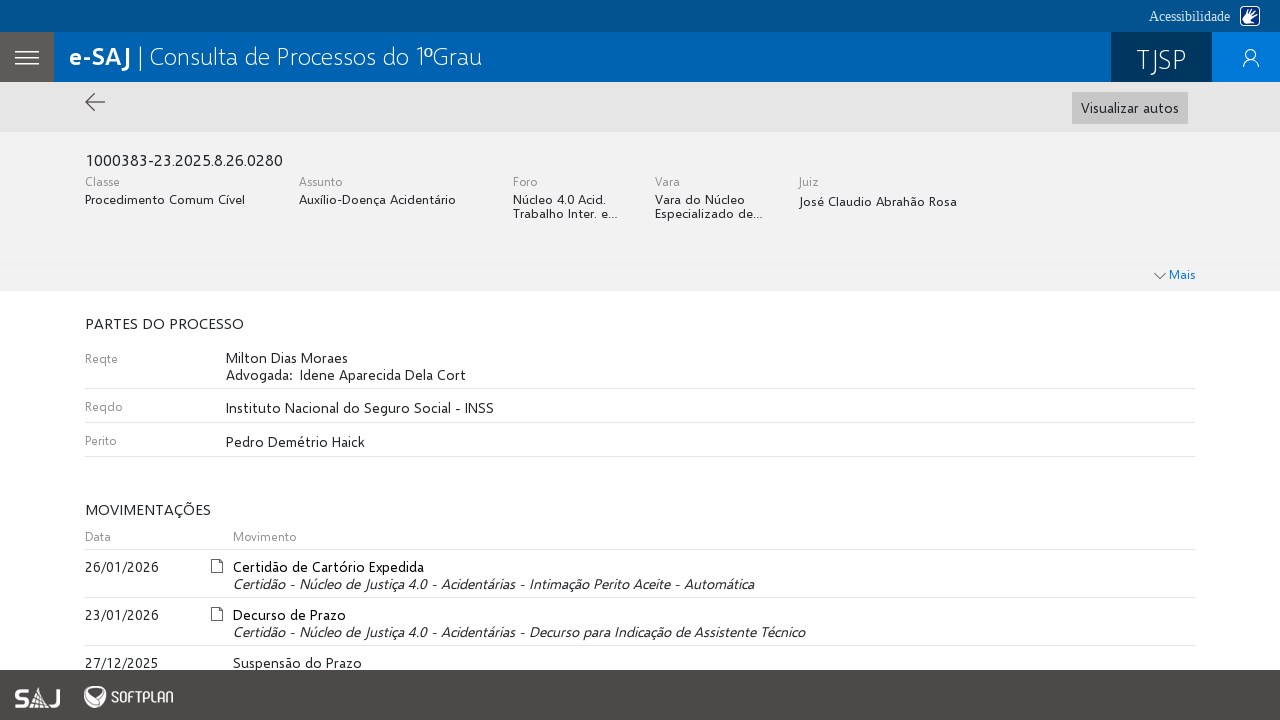

Waited for search results to load
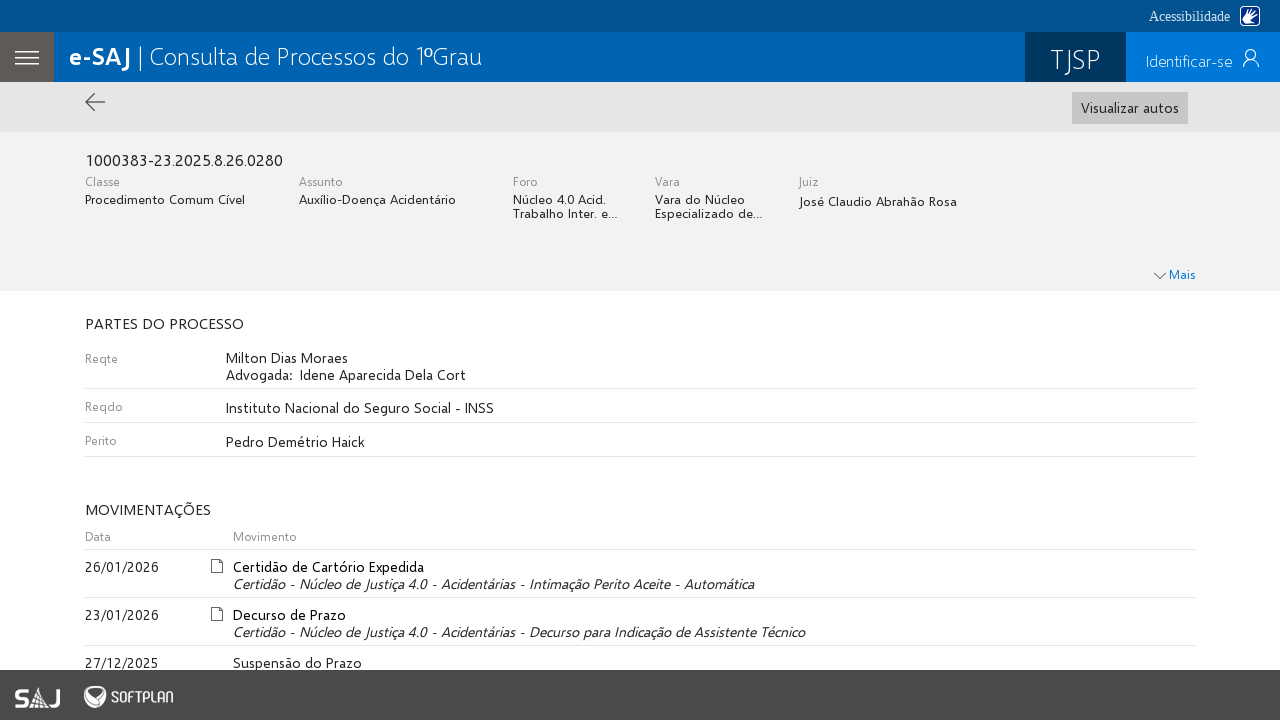

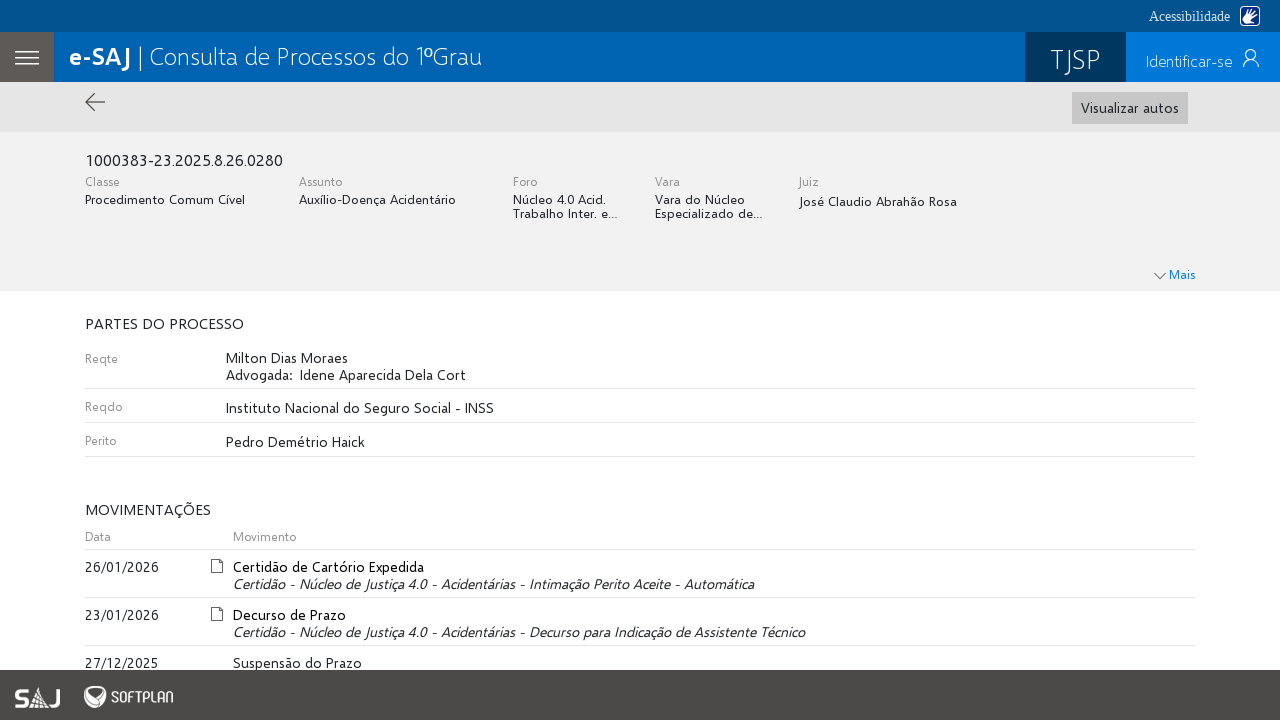